Launches a browser, maximizes the window, and navigates to the VicRoads unregistered vehicle permits page to verify it loads successfully.

Starting URL: https://www.vicroads.vic.gov.au/registration/limited-use-permits/unregistered-vehicle-permits

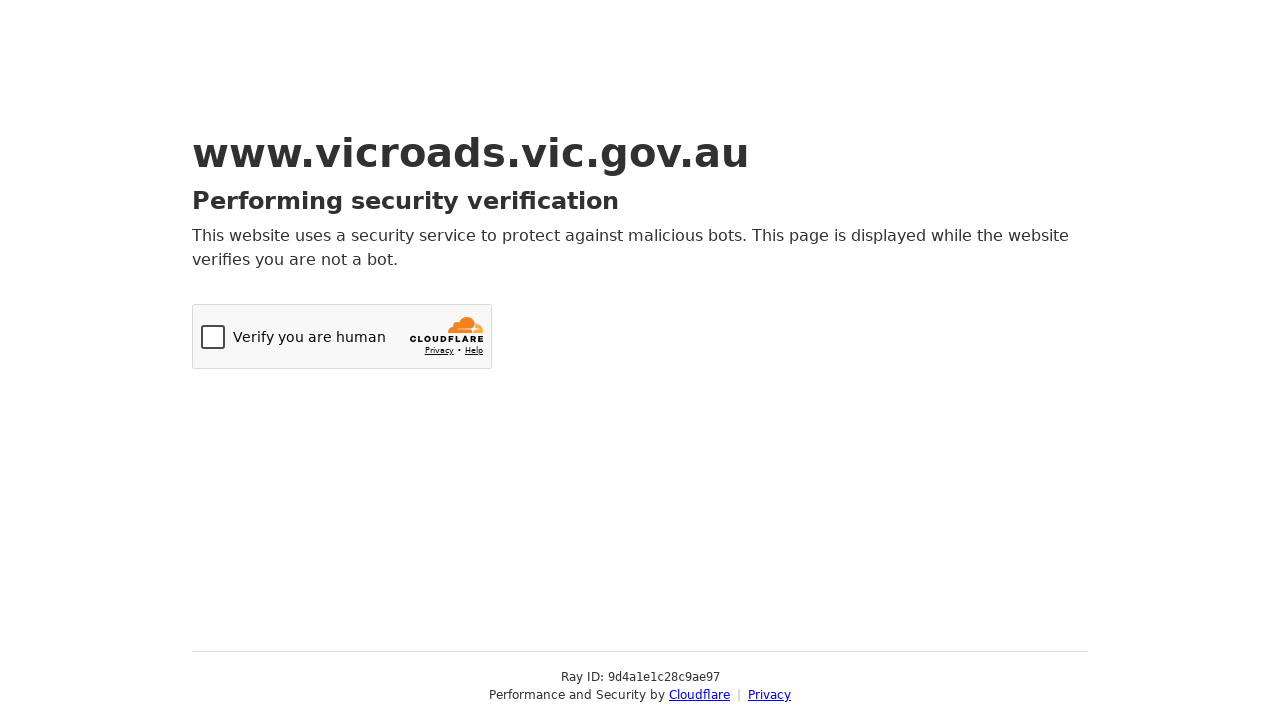

Set viewport size to 1920x1080
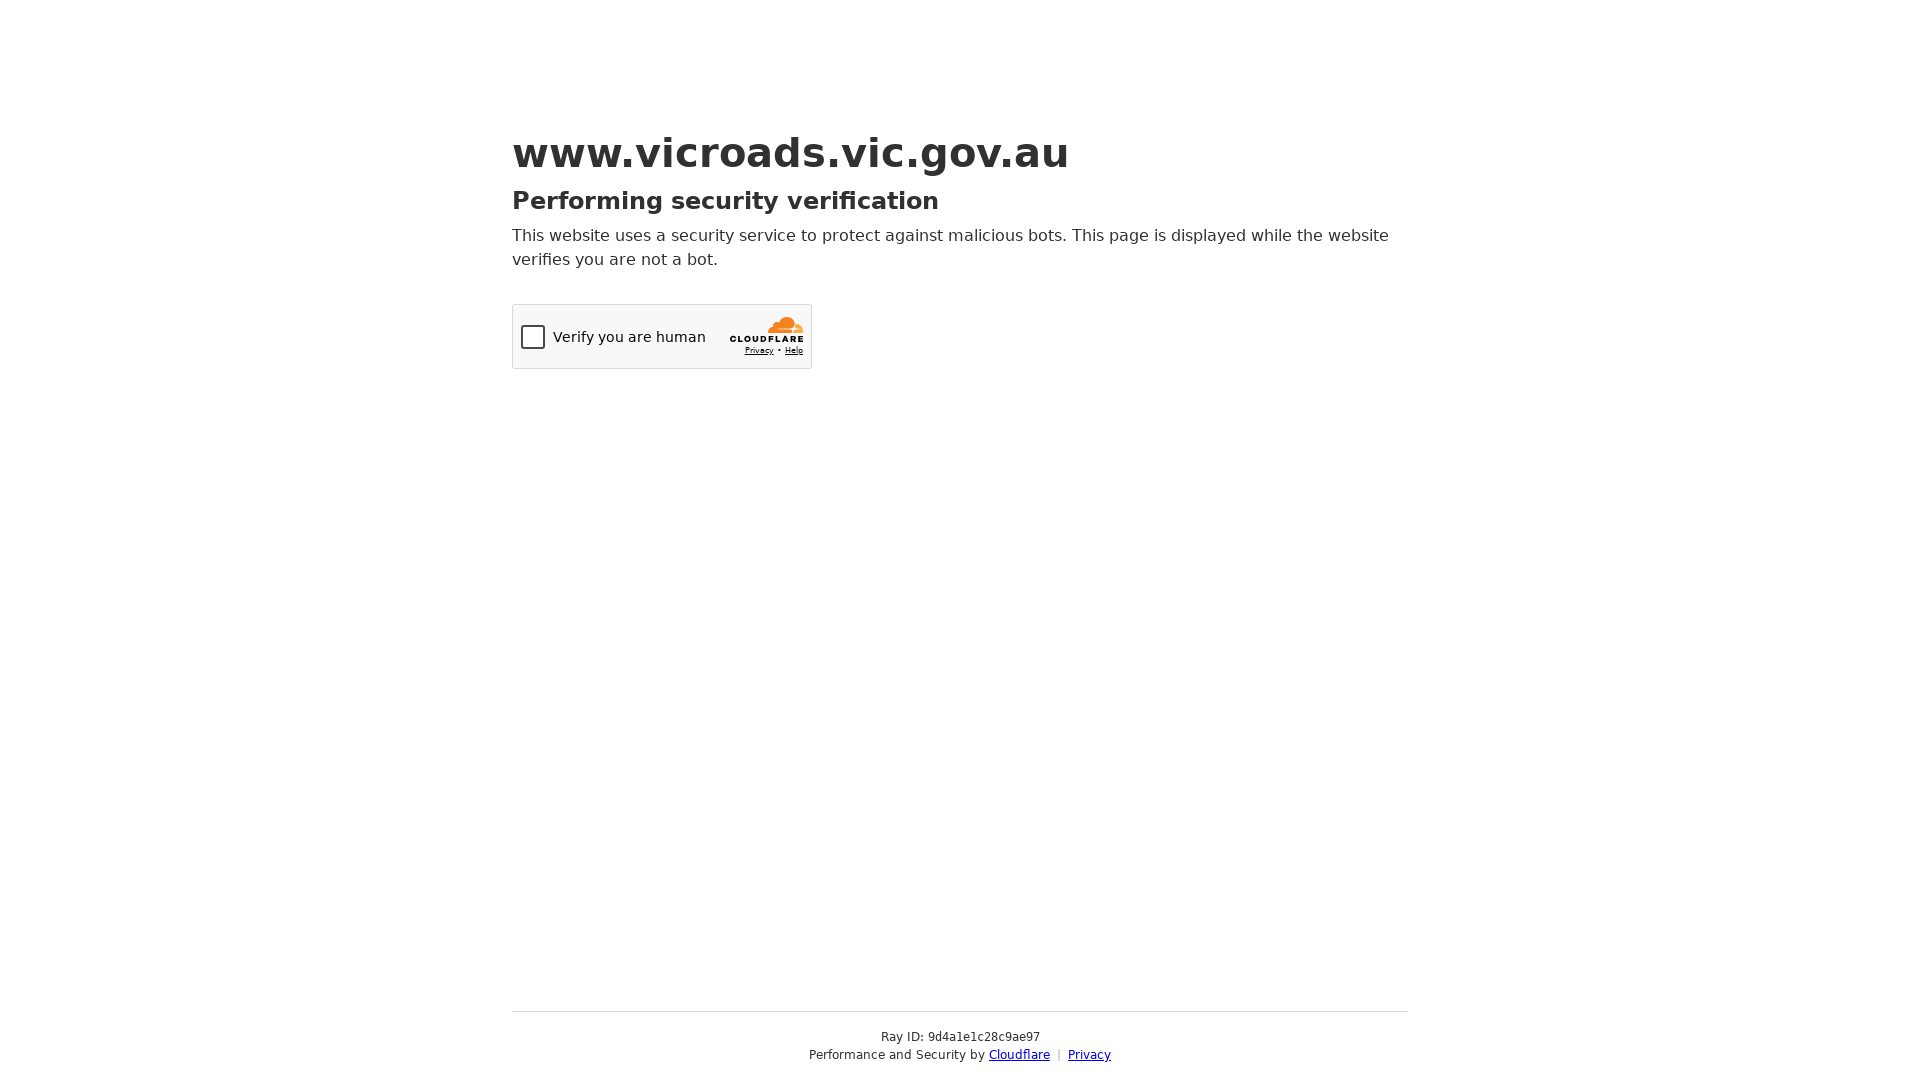

VicRoads unregistered vehicle permits page loaded successfully
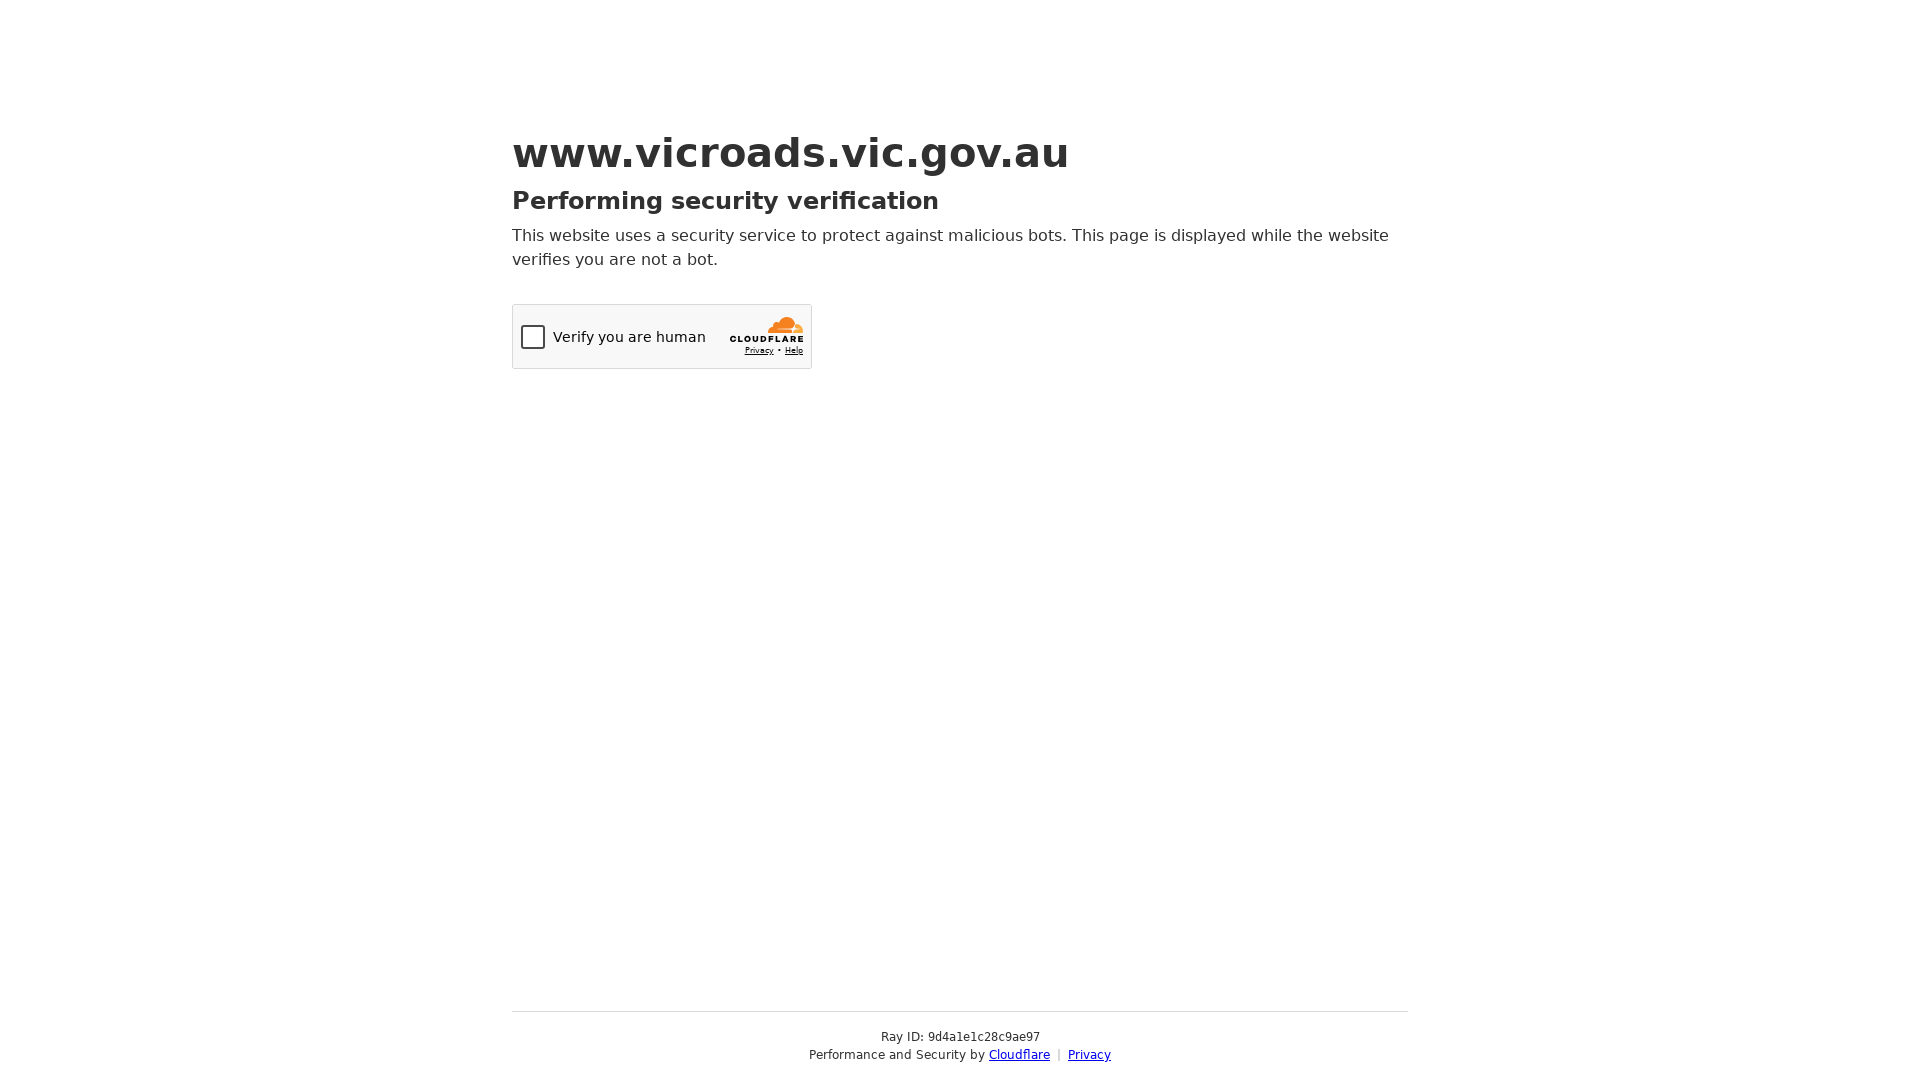

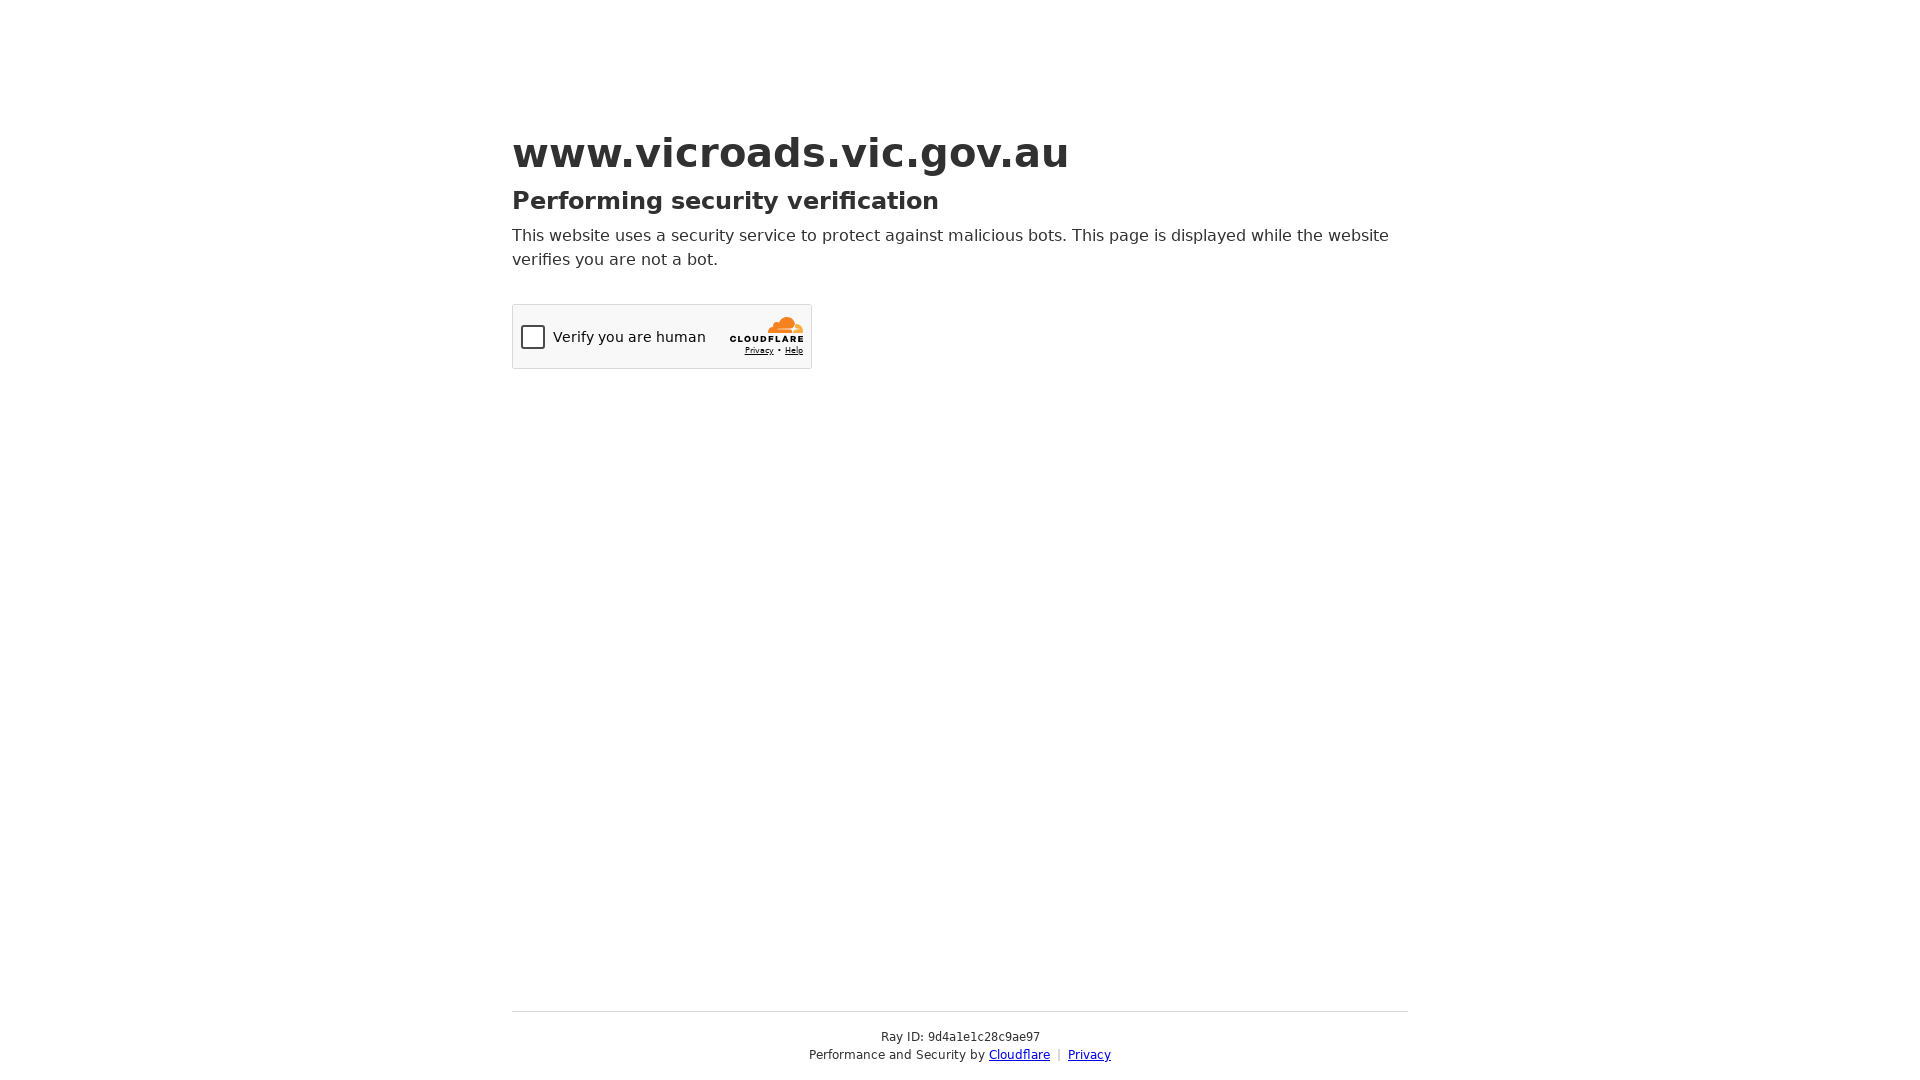